Tests alert and confirm dialog handling by entering a name, triggering an alert, accepting it, then triggering a confirm dialog and dismissing it

Starting URL: https://rahulshettyacademy.com/AutomationPractice/

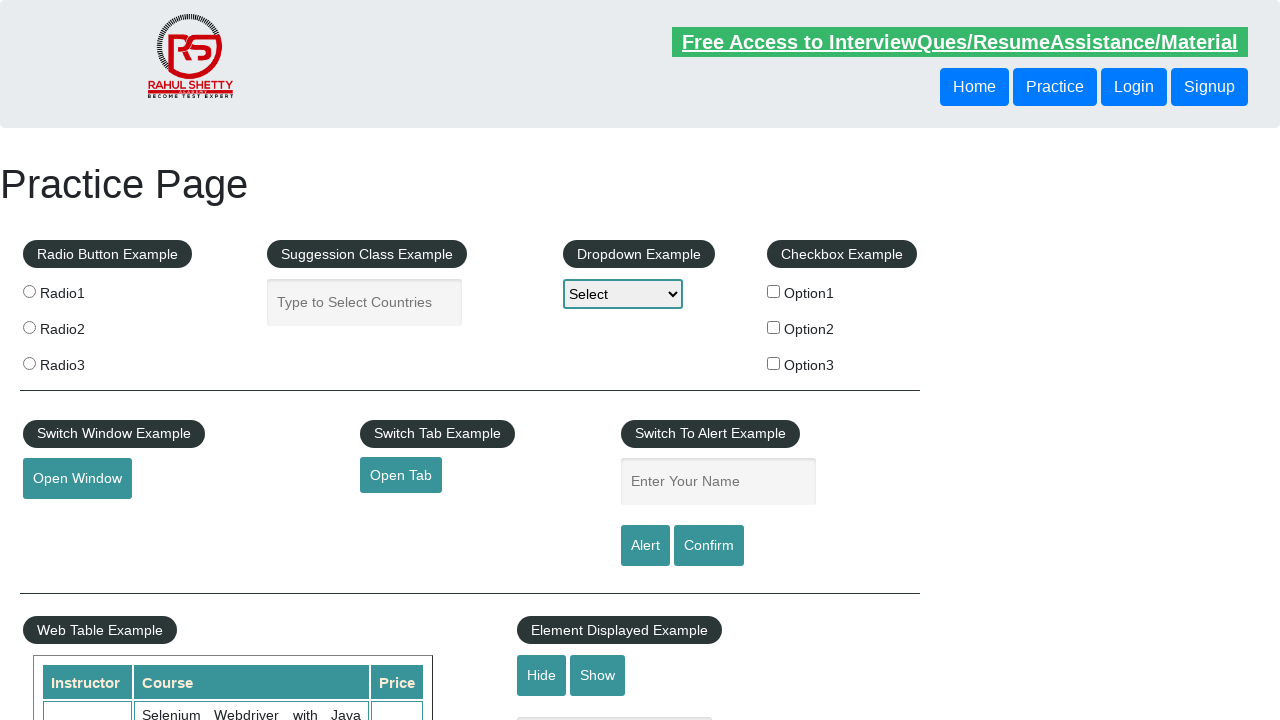

Filled name field with 'yojana' on #name
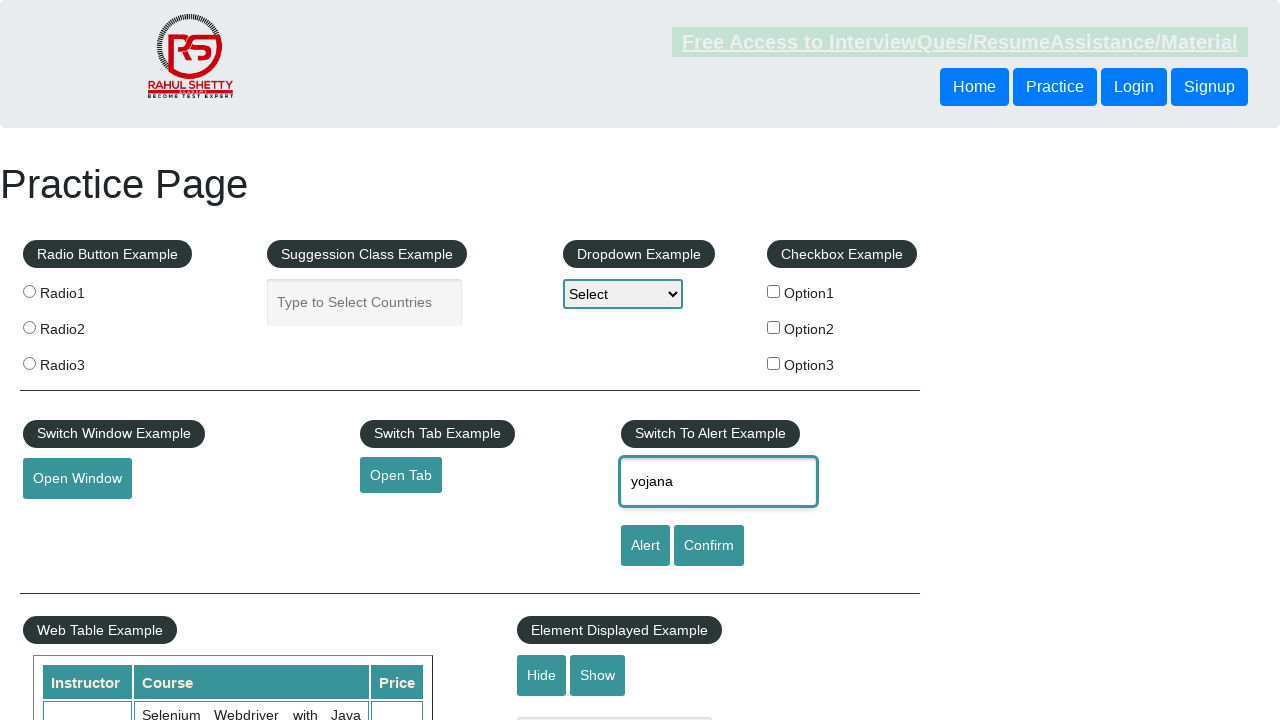

Clicked alert button to trigger alert dialog at (645, 546) on #alertbtn
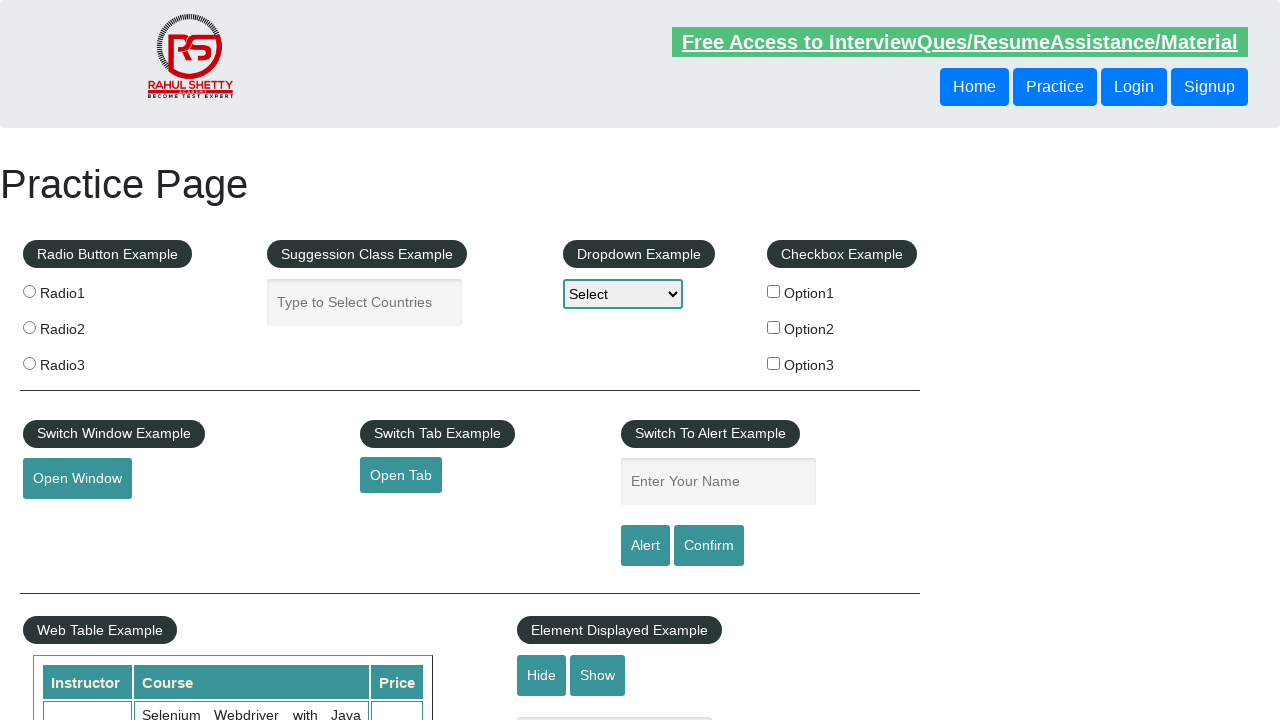

Accepted alert dialog
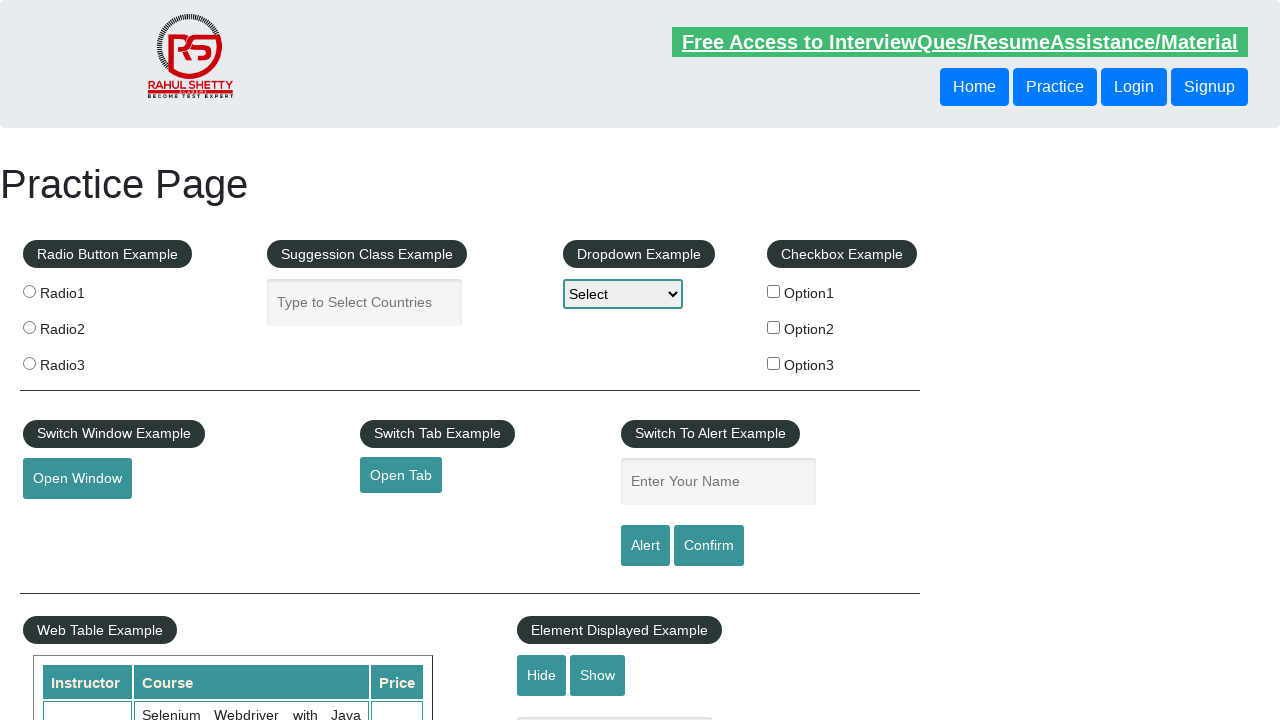

Filled name field with 'yojana' again on #name
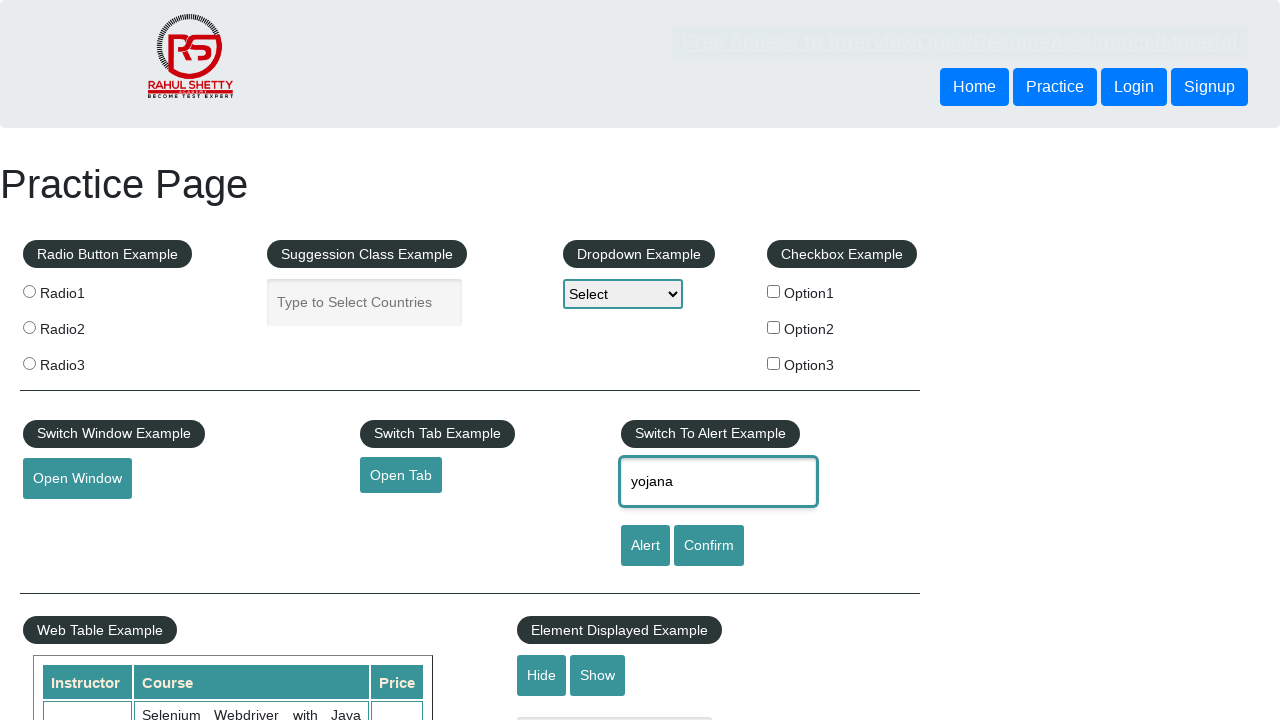

Clicked confirm button to trigger confirm dialog at (709, 546) on #confirmbtn
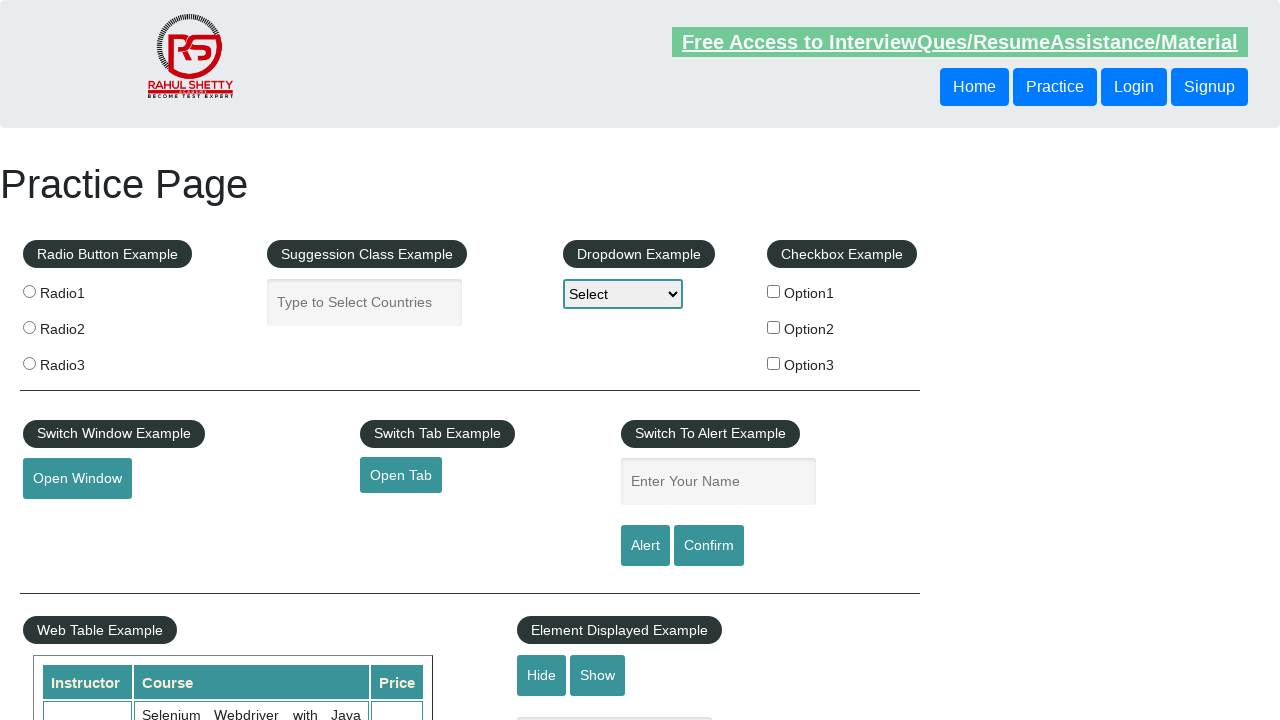

Dismissed confirm dialog
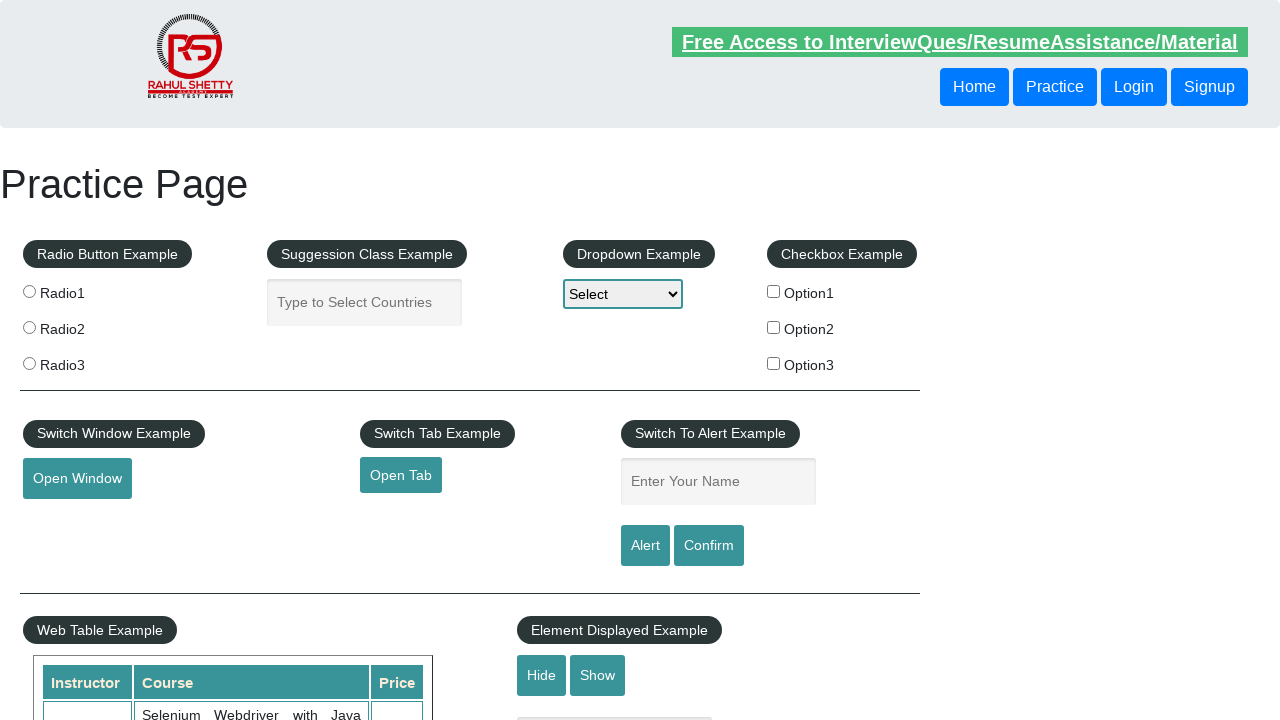

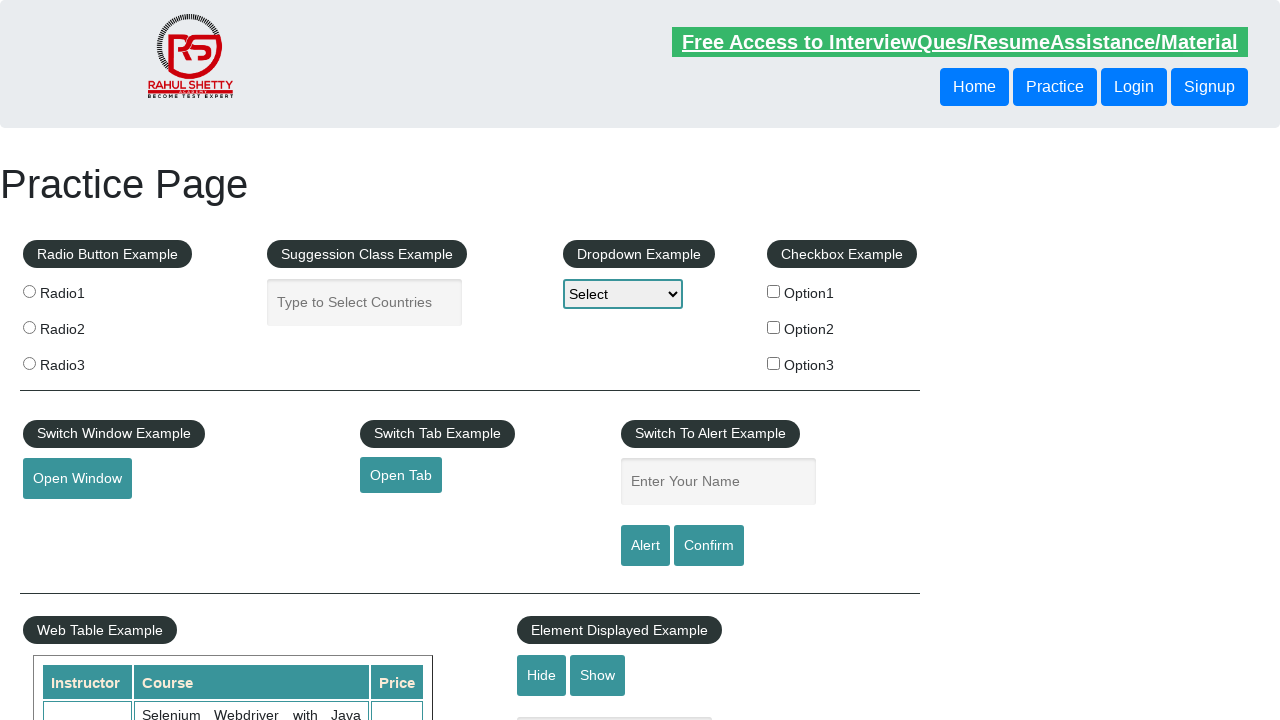